Tests the toggle functionality of hiding and showing elements on W3Schools demo page

Starting URL: https://www.w3schools.com/howto/howto_js_toggle_hide_show.asp

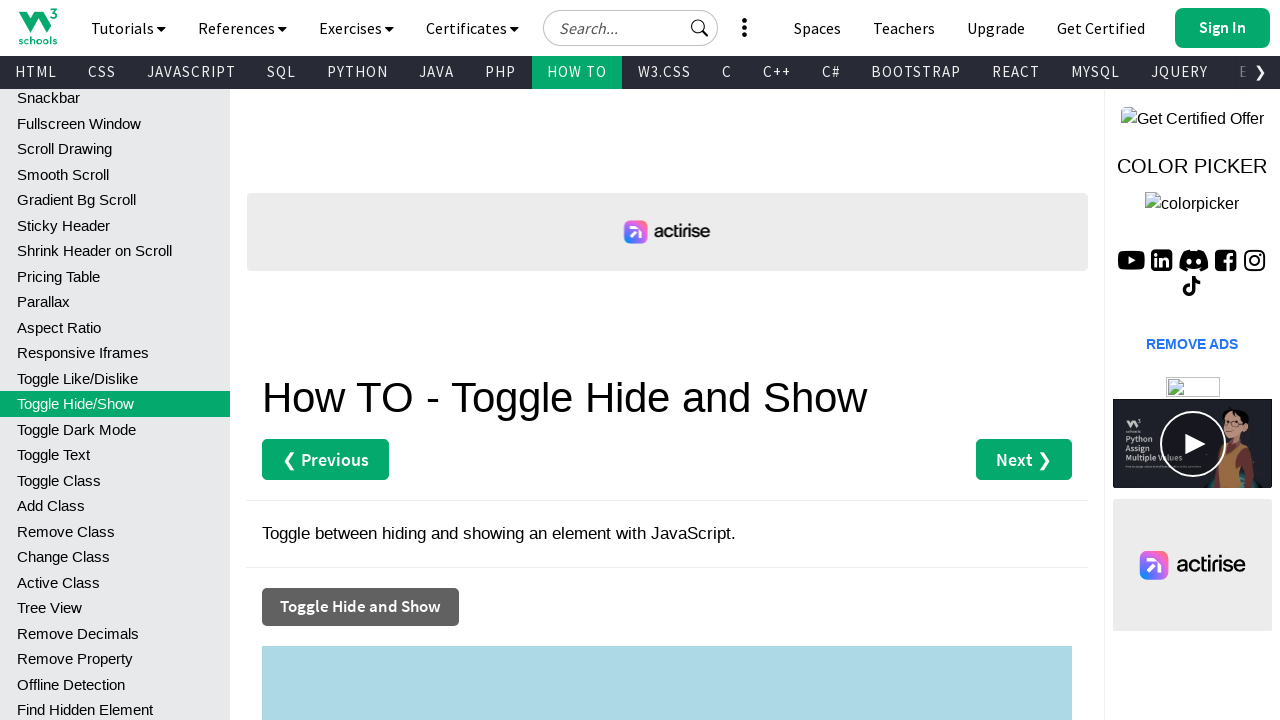

Checked initial visibility of myDIV element
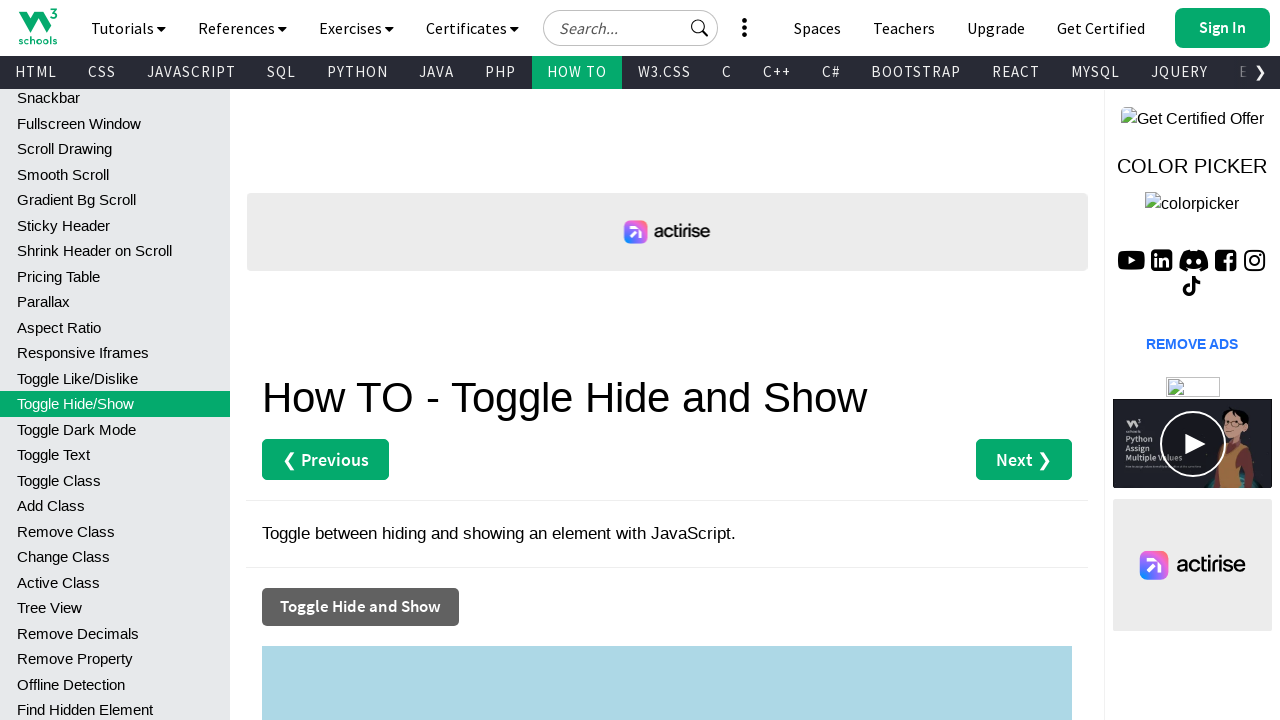

Clicked Toggle Hide and Show button at (360, 607) on xpath=//button[normalize-space()='Toggle Hide and Show']
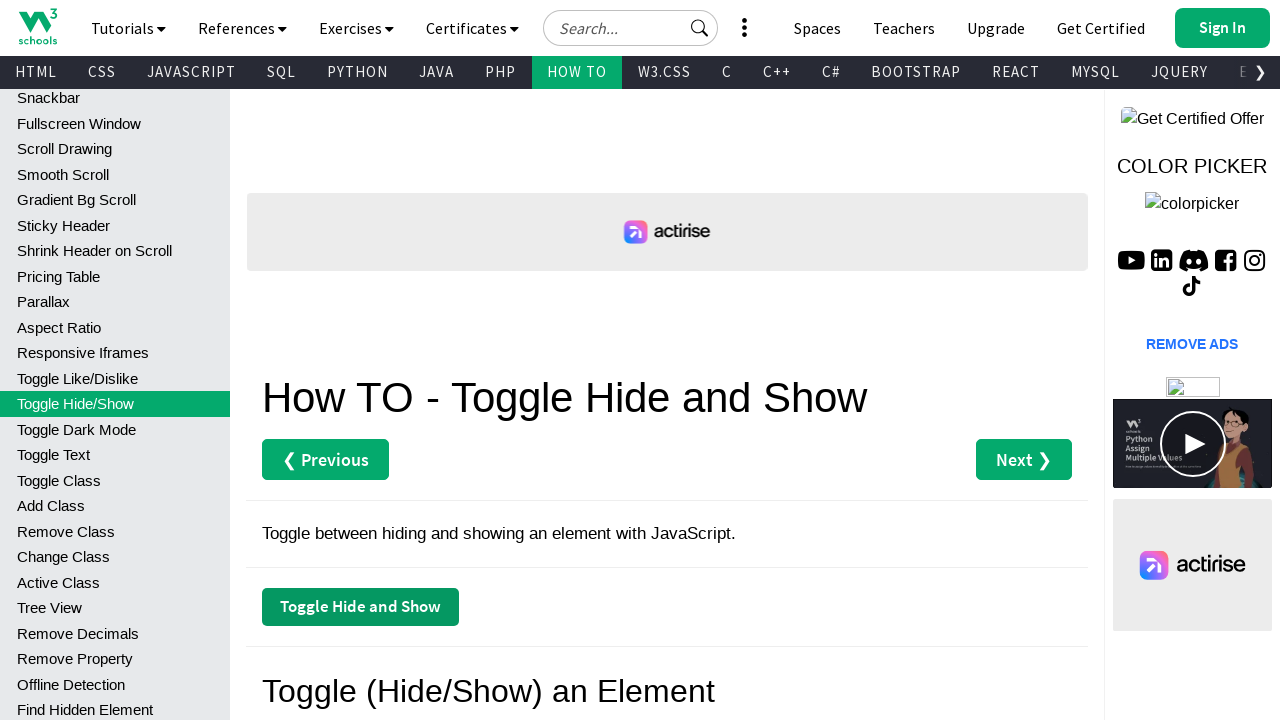

Checked visibility of myDIV element after toggle
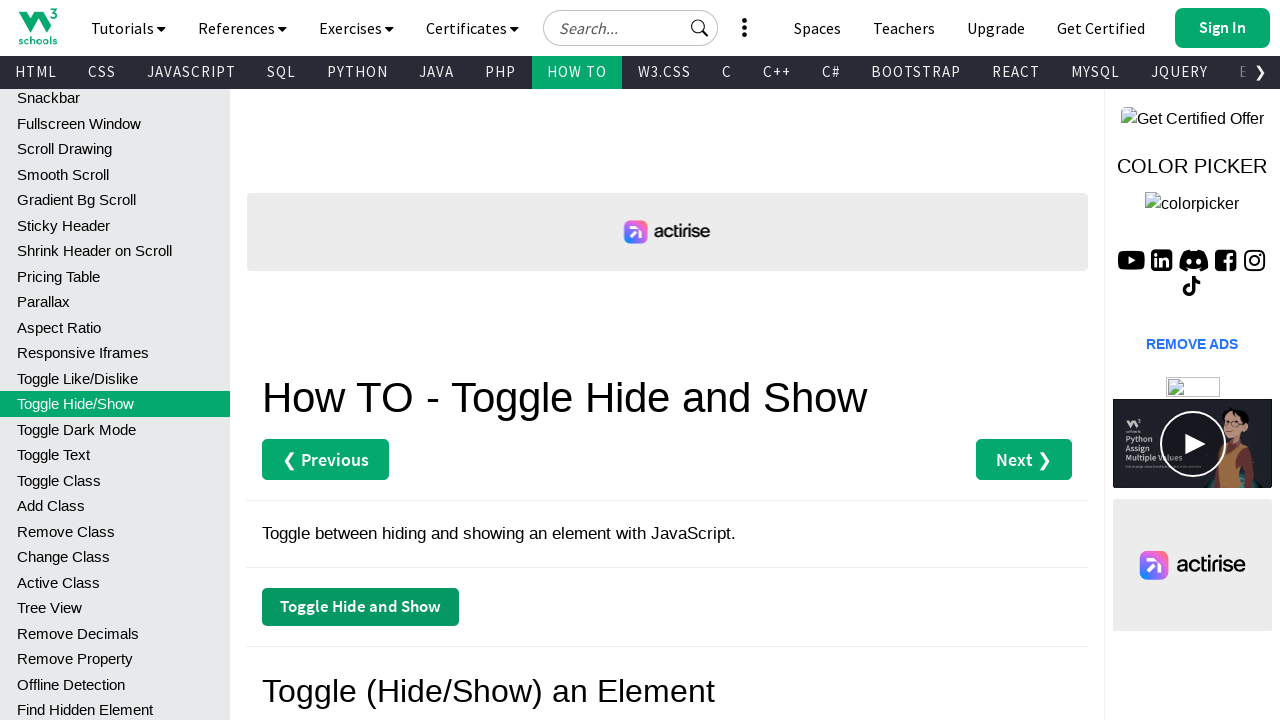

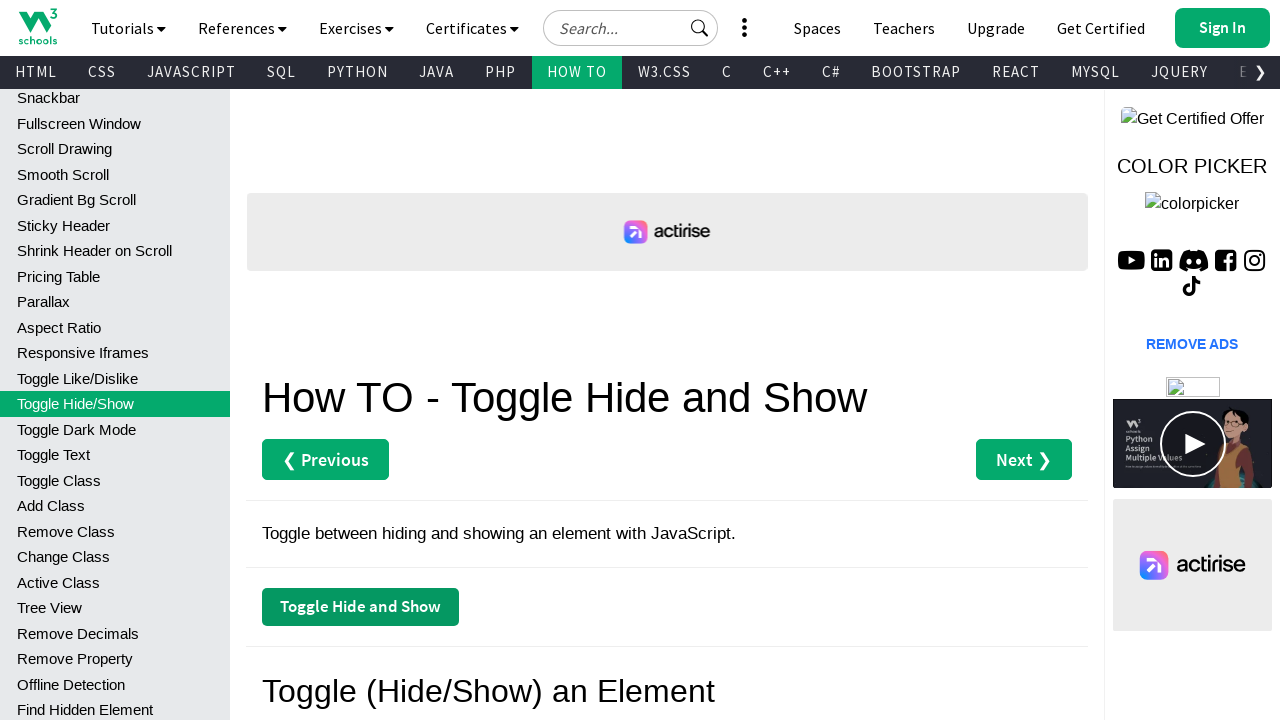